Tests minimal registration form submission with only required fields (first name, last name, email, gender, phone number) and verifies the submission confirmation.

Starting URL: https://demoqa.com/automation-practice-form

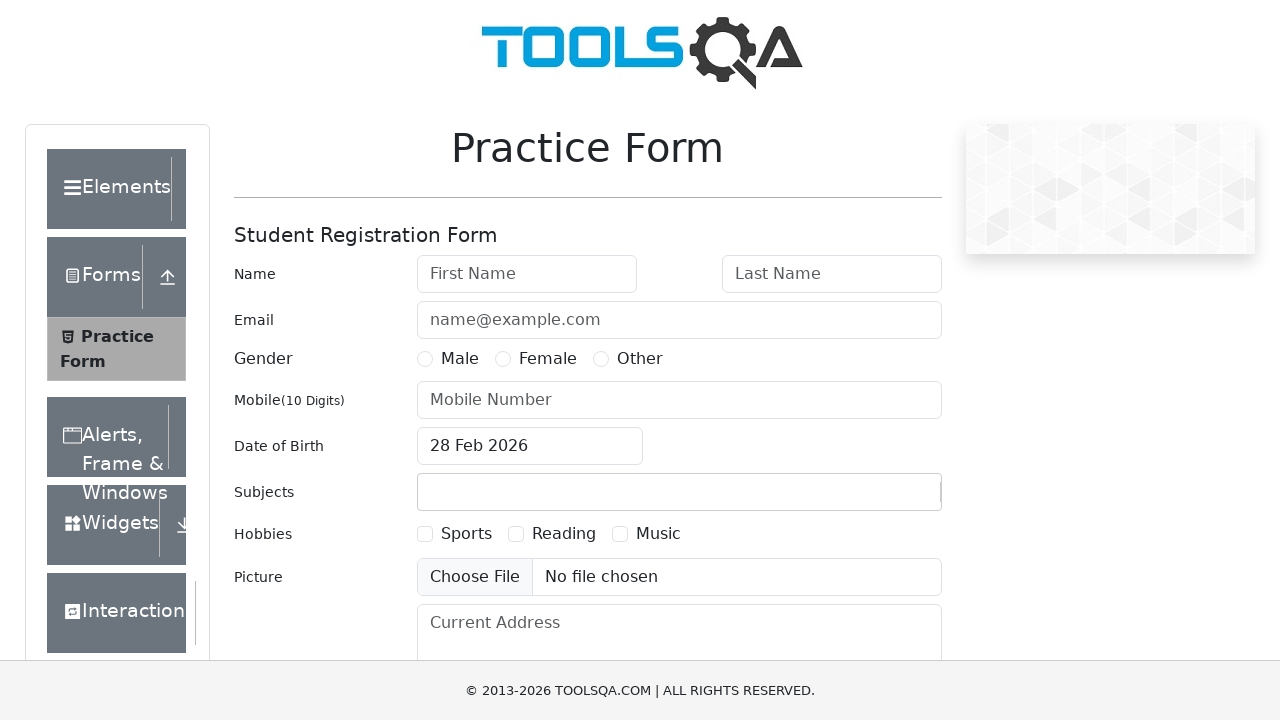

Removed fixed banner from page
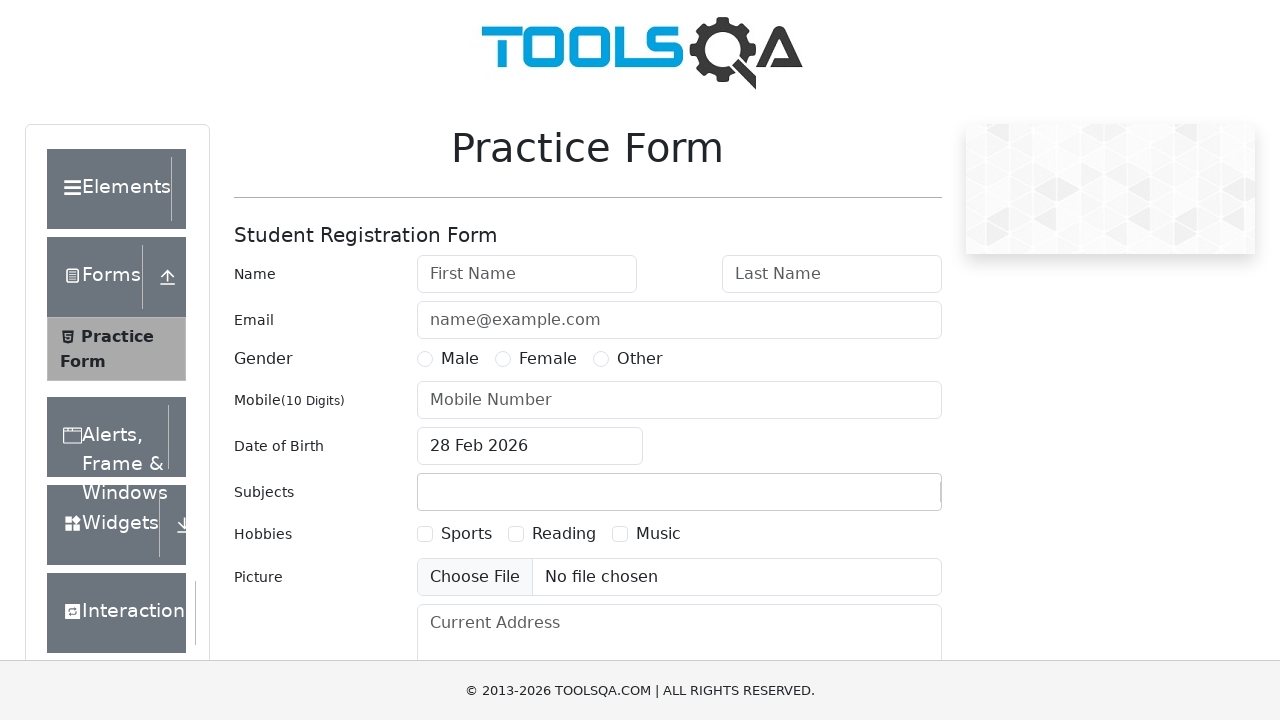

Removed footer from page
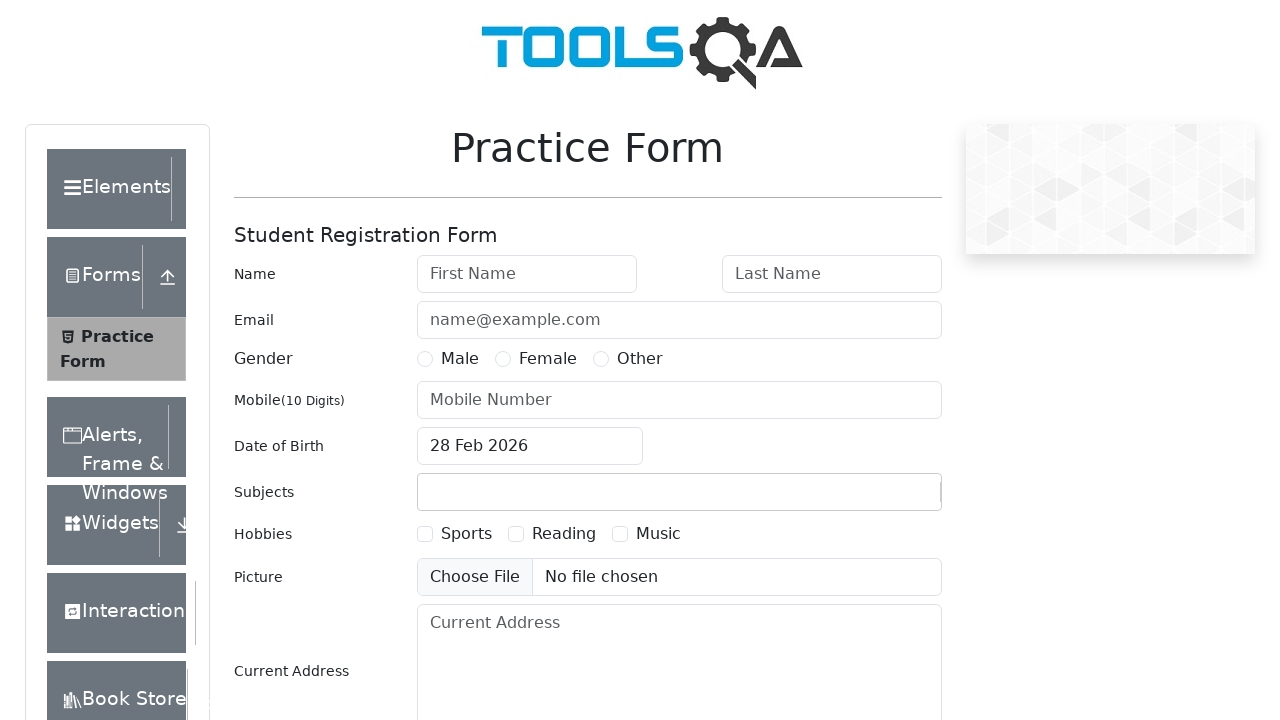

Filled first name field with 'Alex' on #firstName
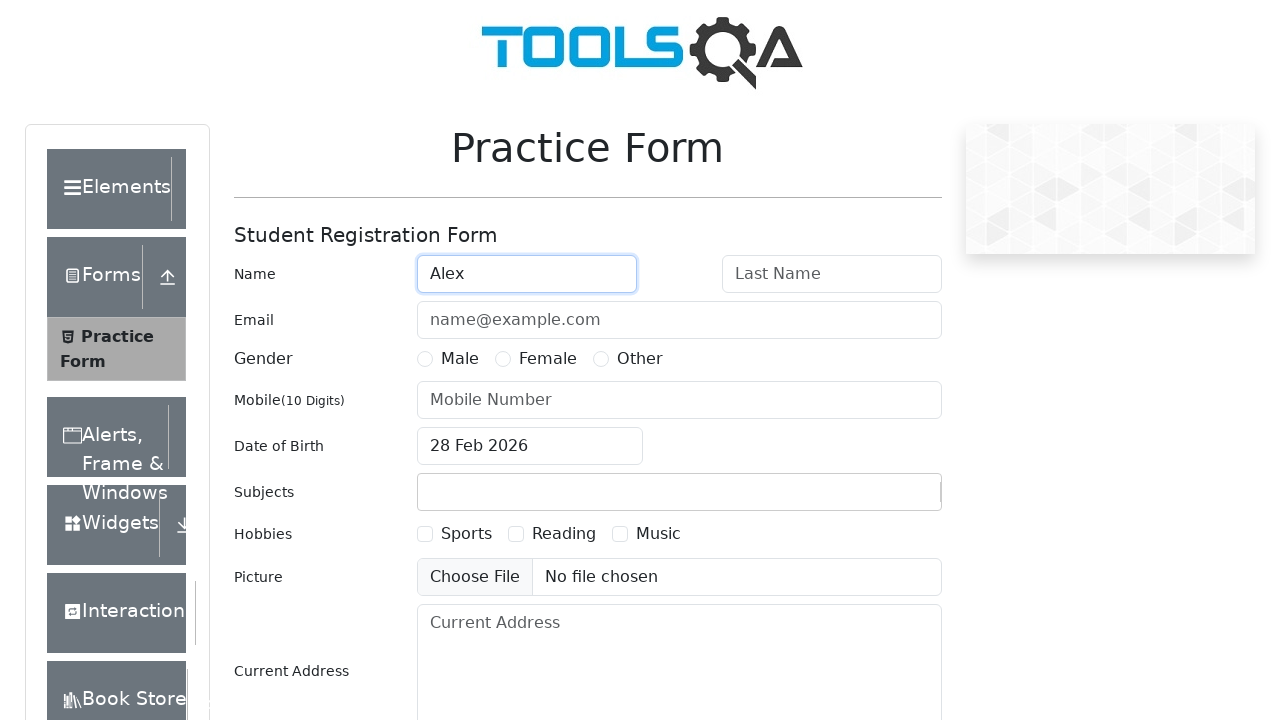

Filled last name field with 'Ivanov' on #lastName
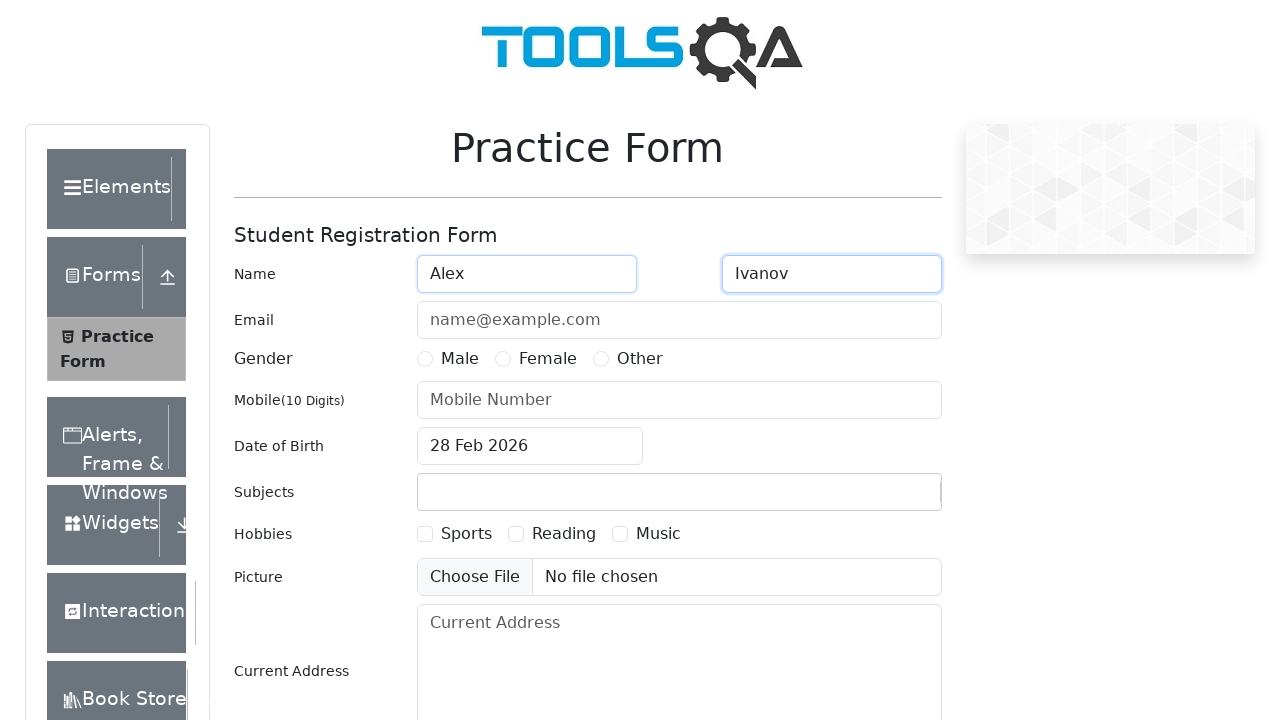

Filled email field with 'Alexivanov@gmail.ru' on #userEmail
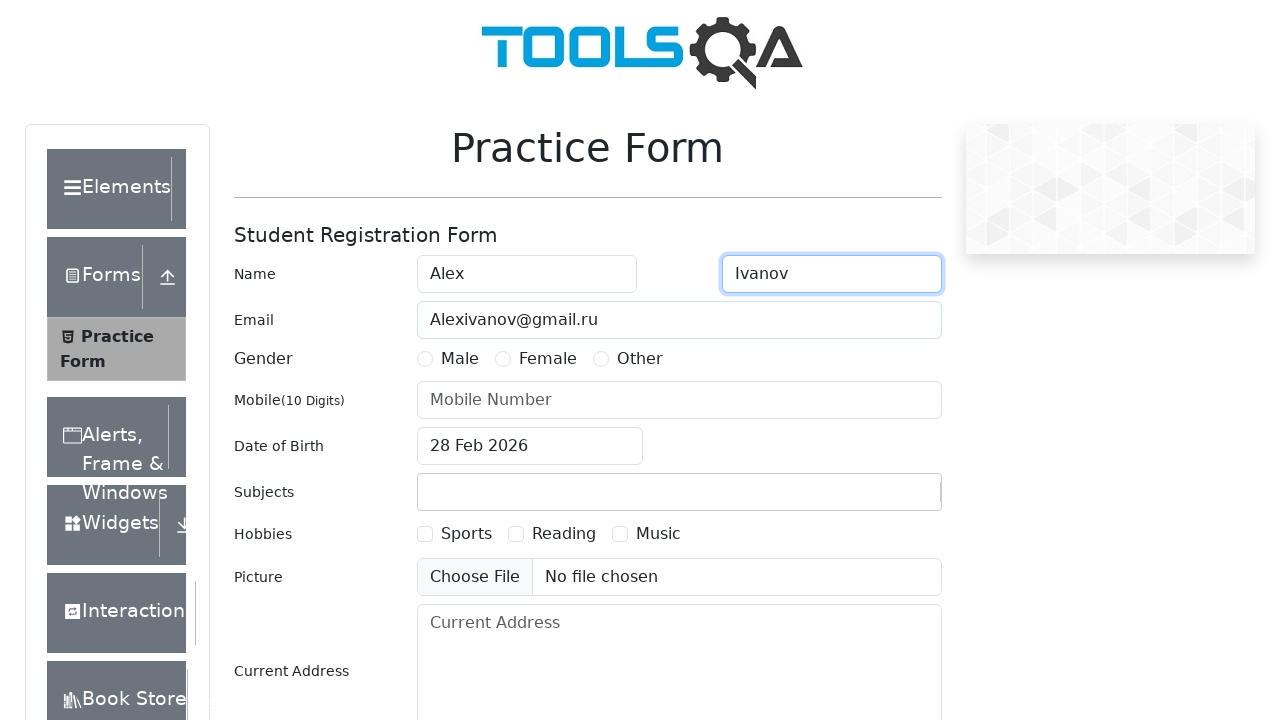

Selected gender by double-clicking radio button at (425, 359) on #gender-radio-1
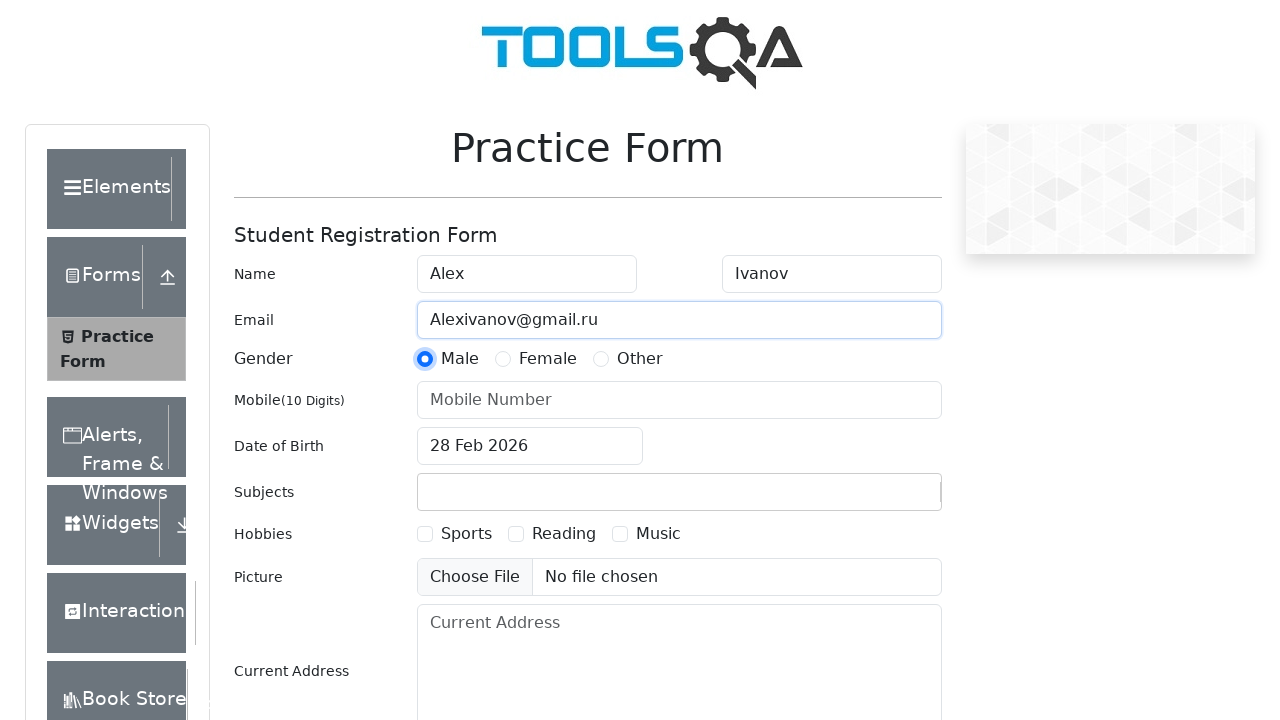

Filled phone number field with '9998887766' on #userNumber
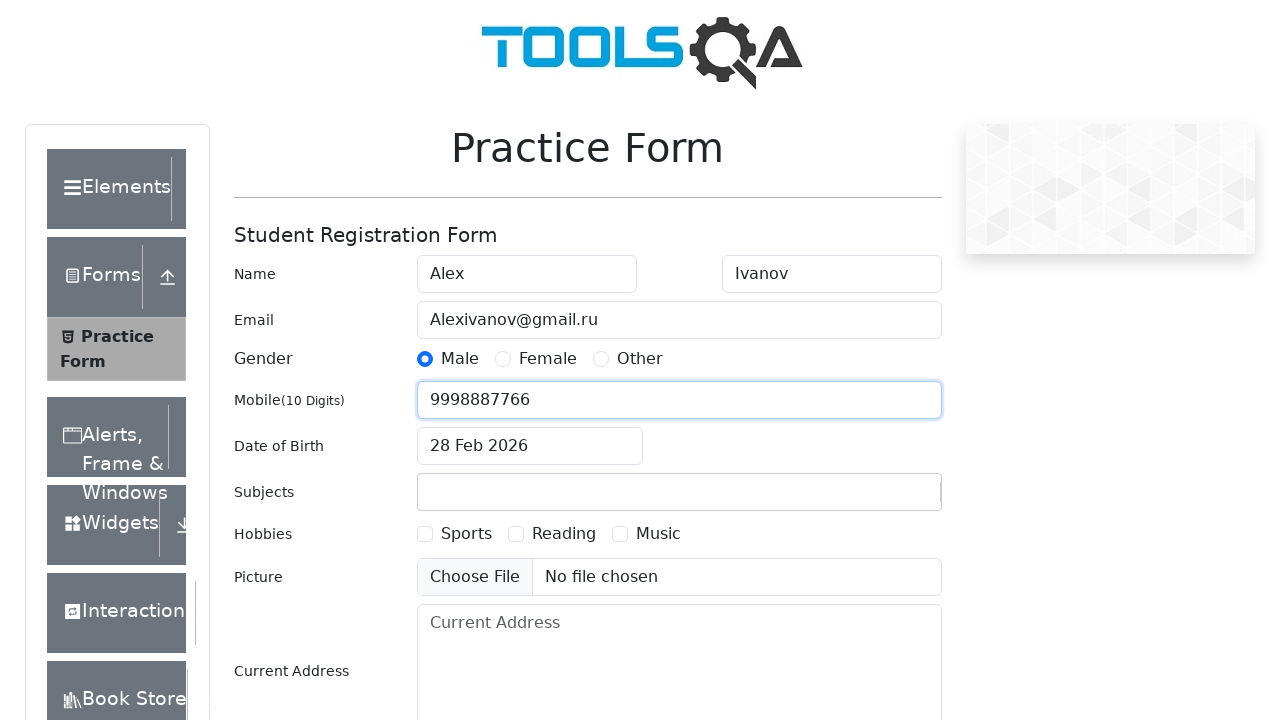

Submitted form by pressing Enter on submit button on #submit
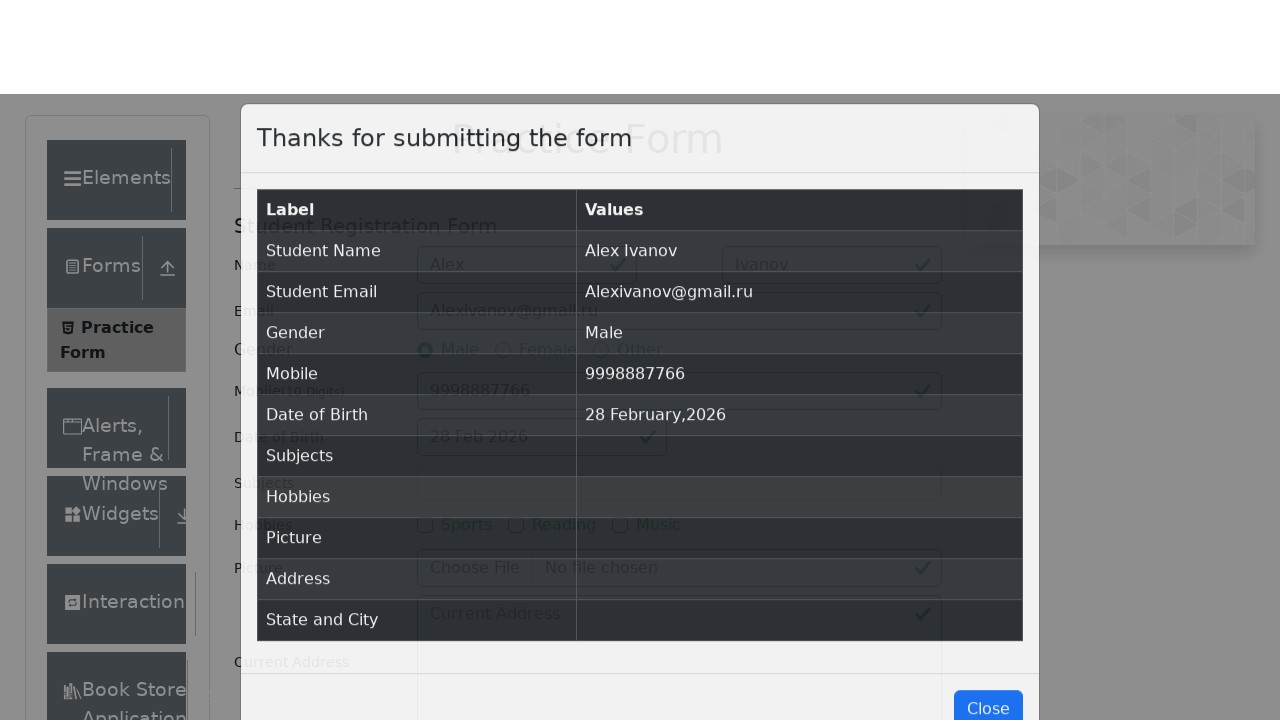

Verified submission confirmation modal appeared
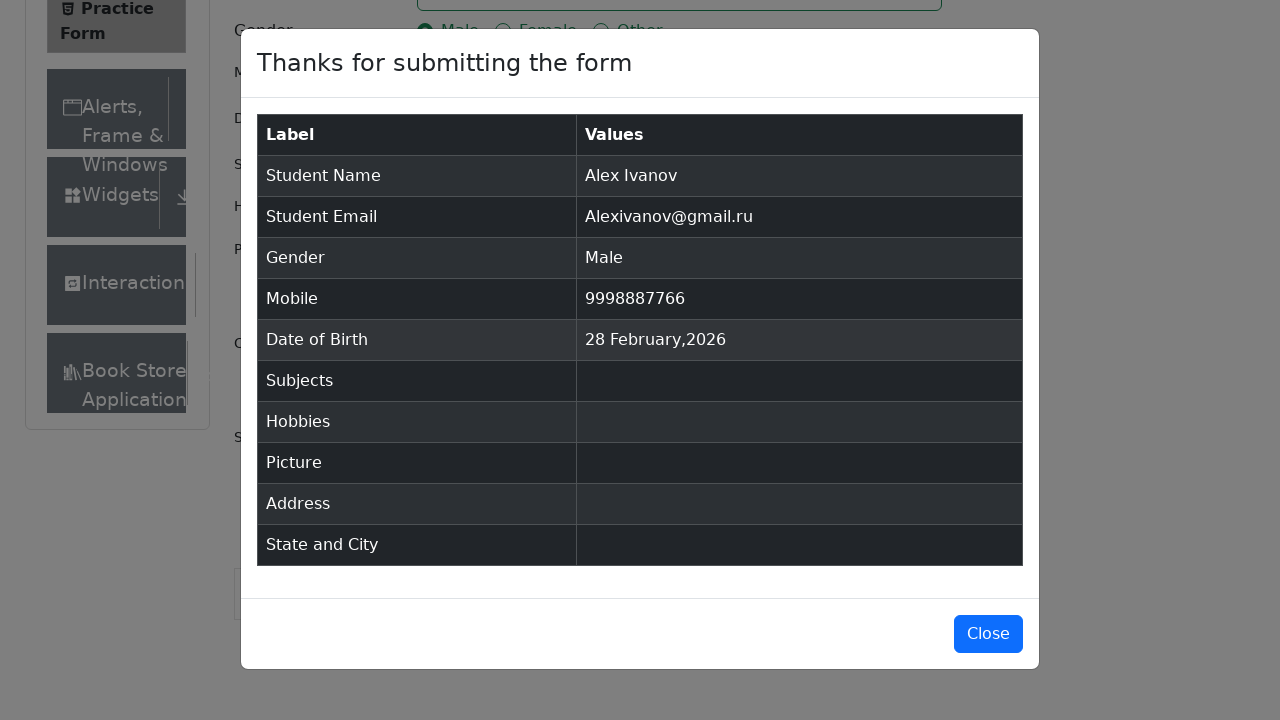

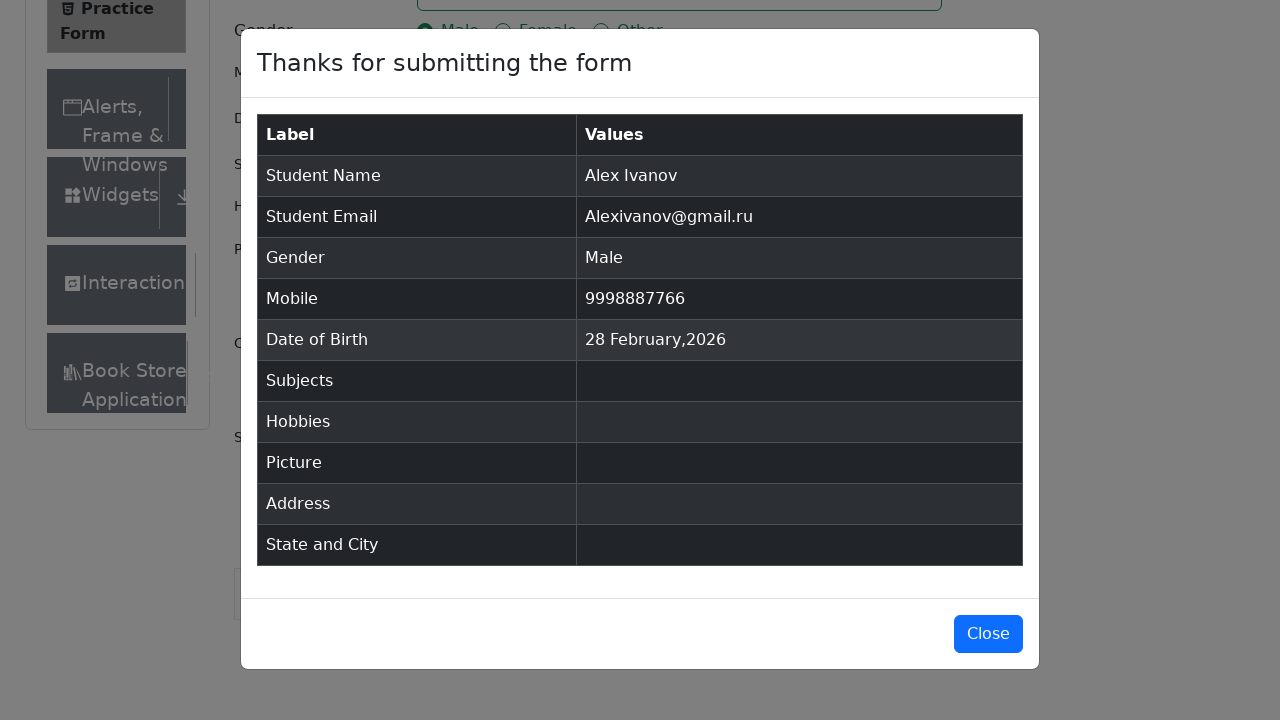